Tests checkbox functionality by clicking three different checkboxes using various selector strategies (by ID and CSS selectors)

Starting URL: https://formy-project.herokuapp.com/checkbox

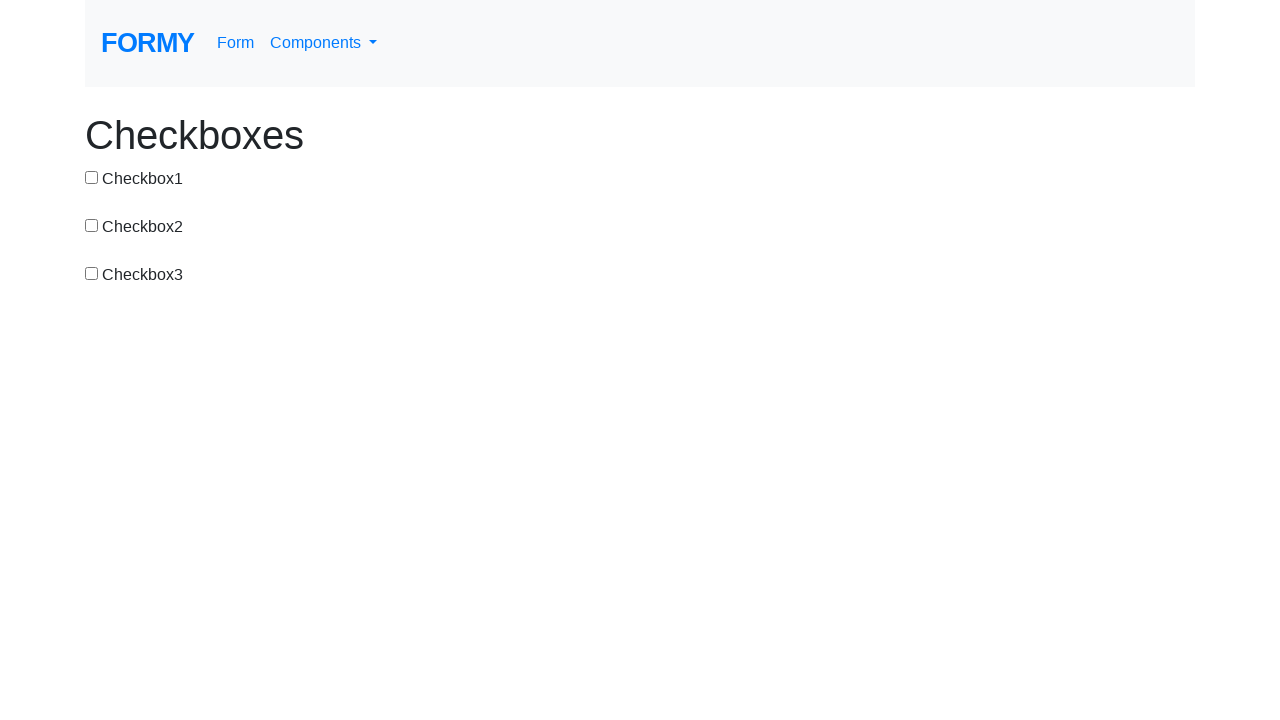

Clicked checkbox 1 using ID selector at (92, 177) on #checkbox-1
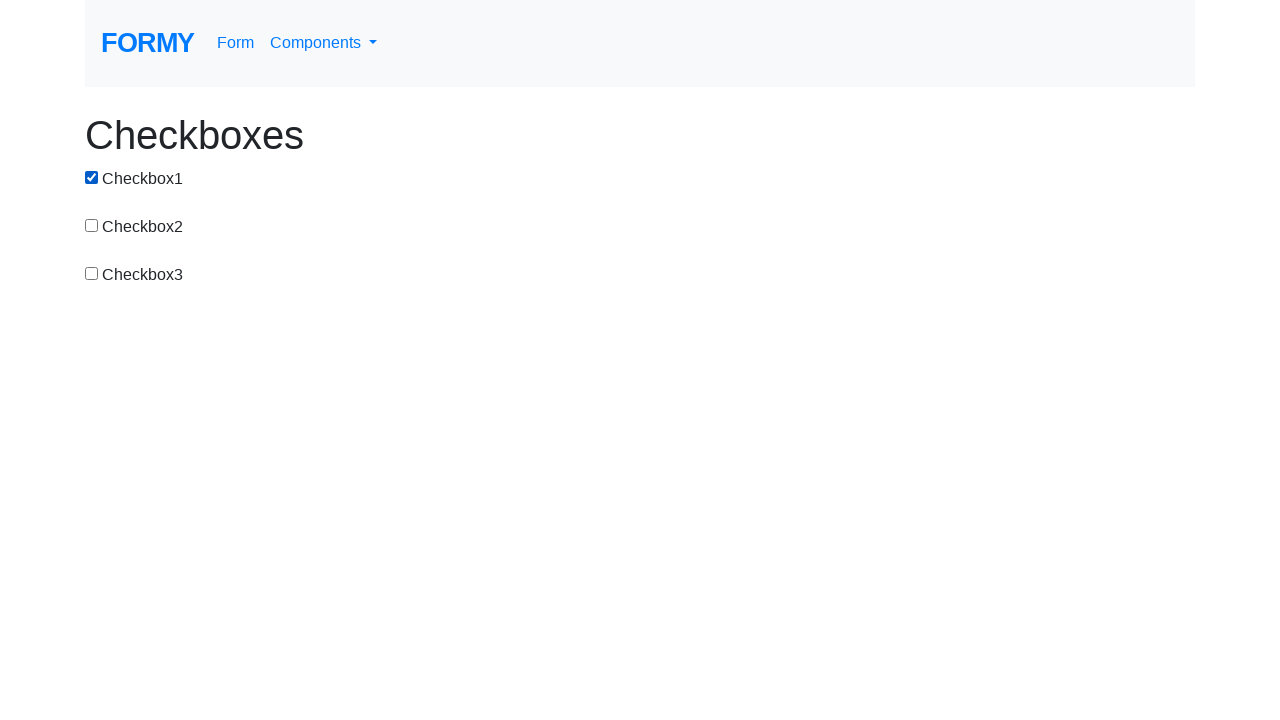

Clicked checkbox 2 using value attribute selector at (92, 225) on input[value='checkbox-2']
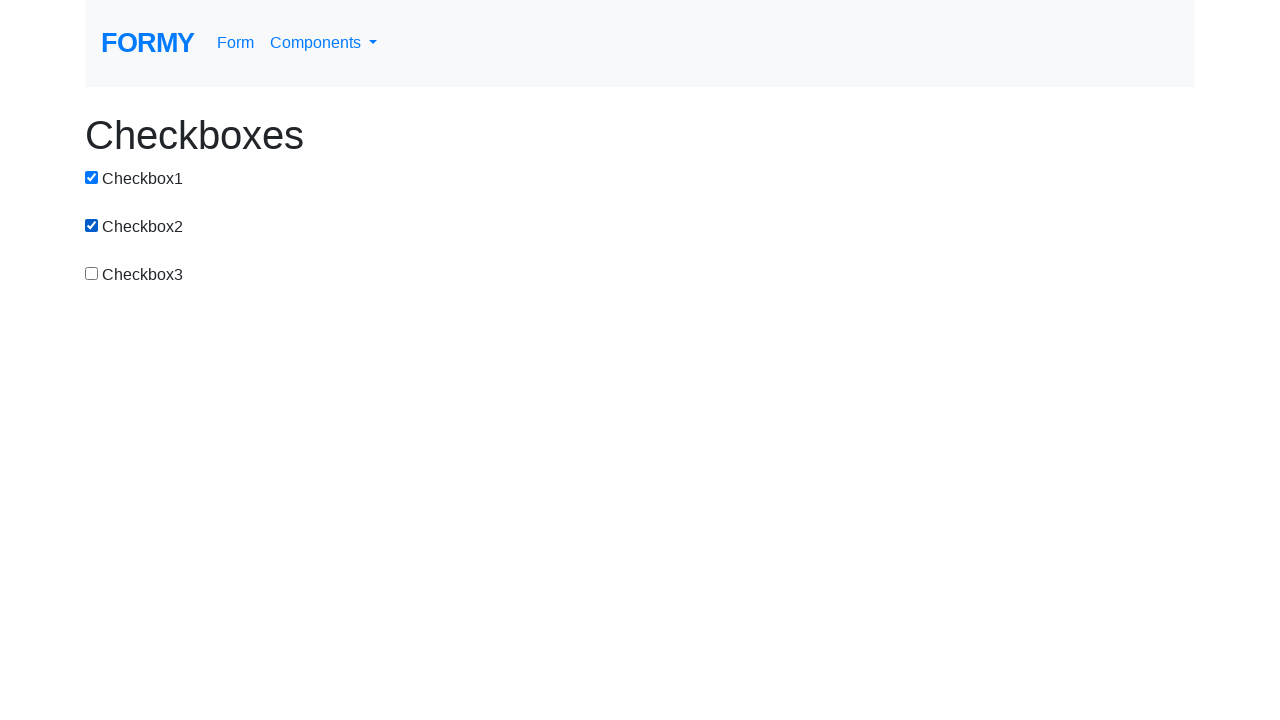

Clicked checkbox 3 using CSS ID selector at (92, 273) on input[id='checkbox-3']
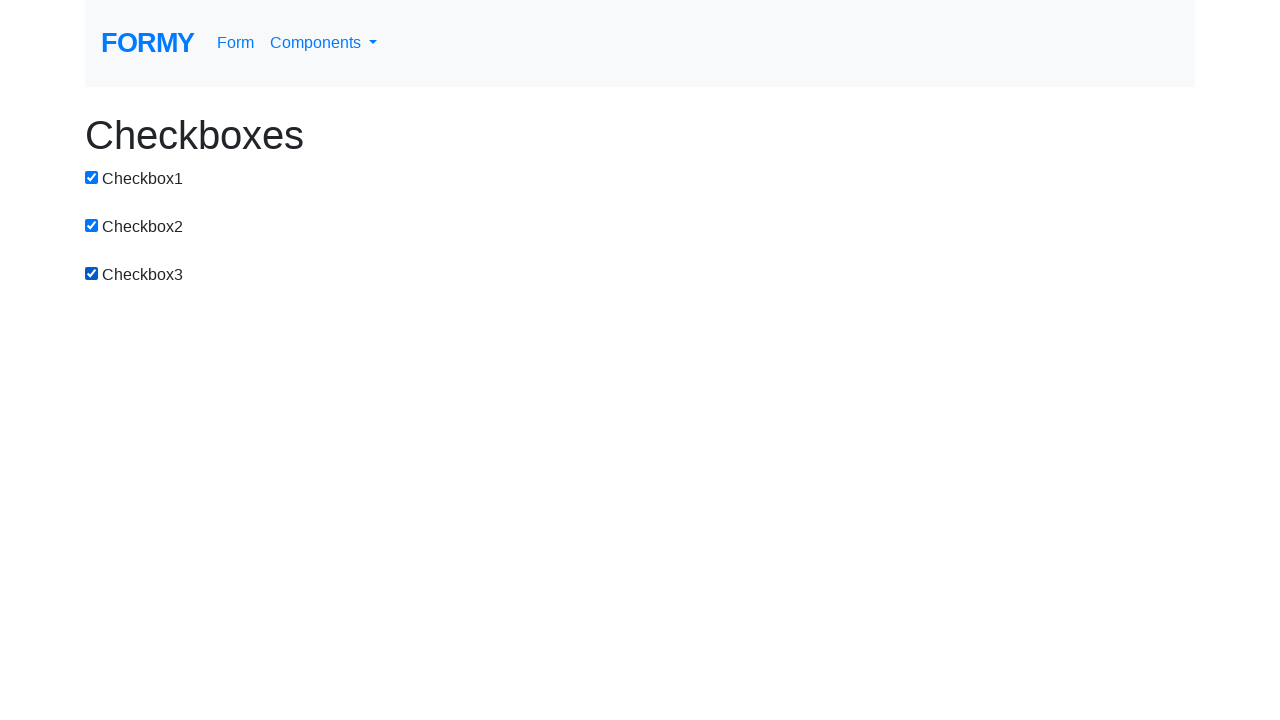

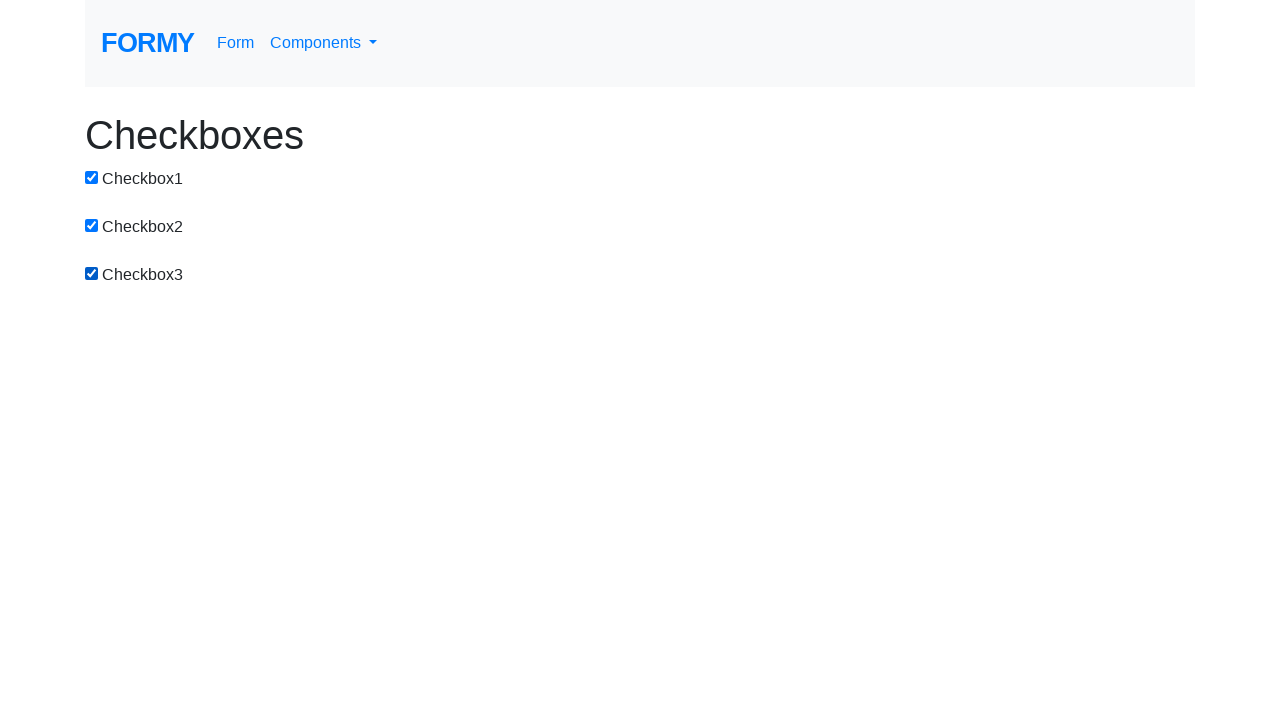